Navigates to Python.org homepage and locates an element in the site map section

Starting URL: https://www.python.org/

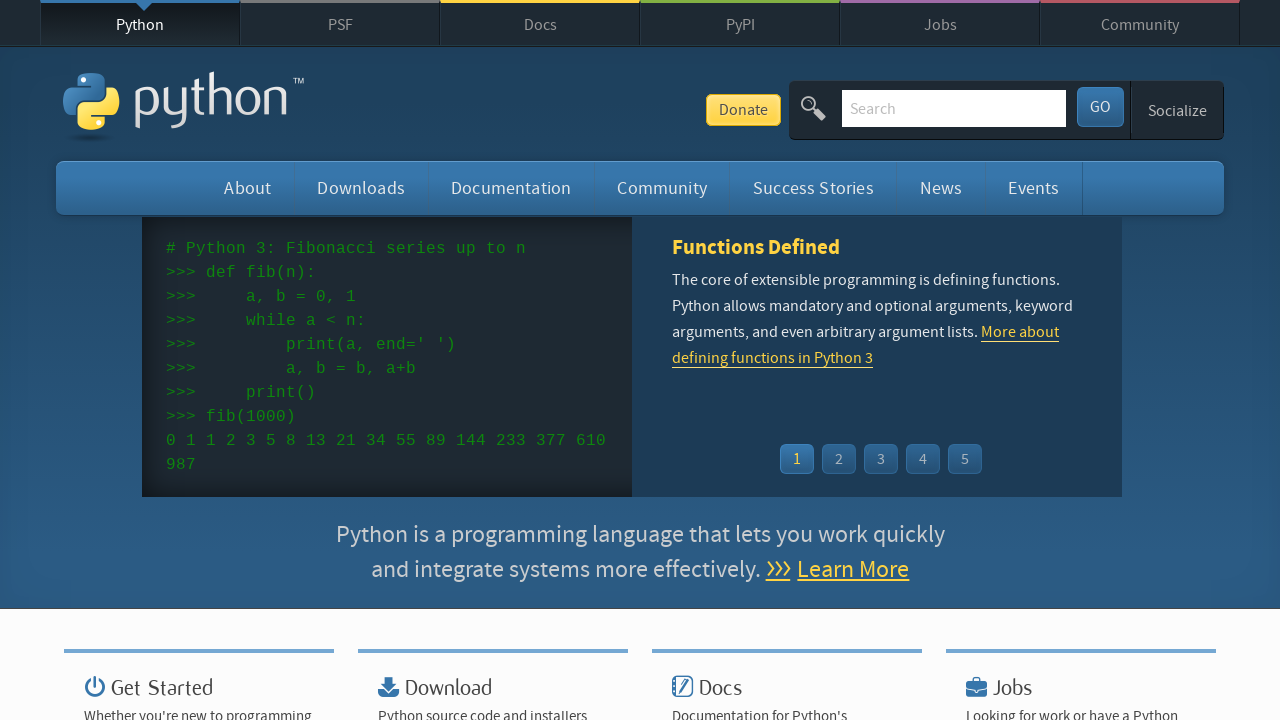

Navigated to Python.org homepage
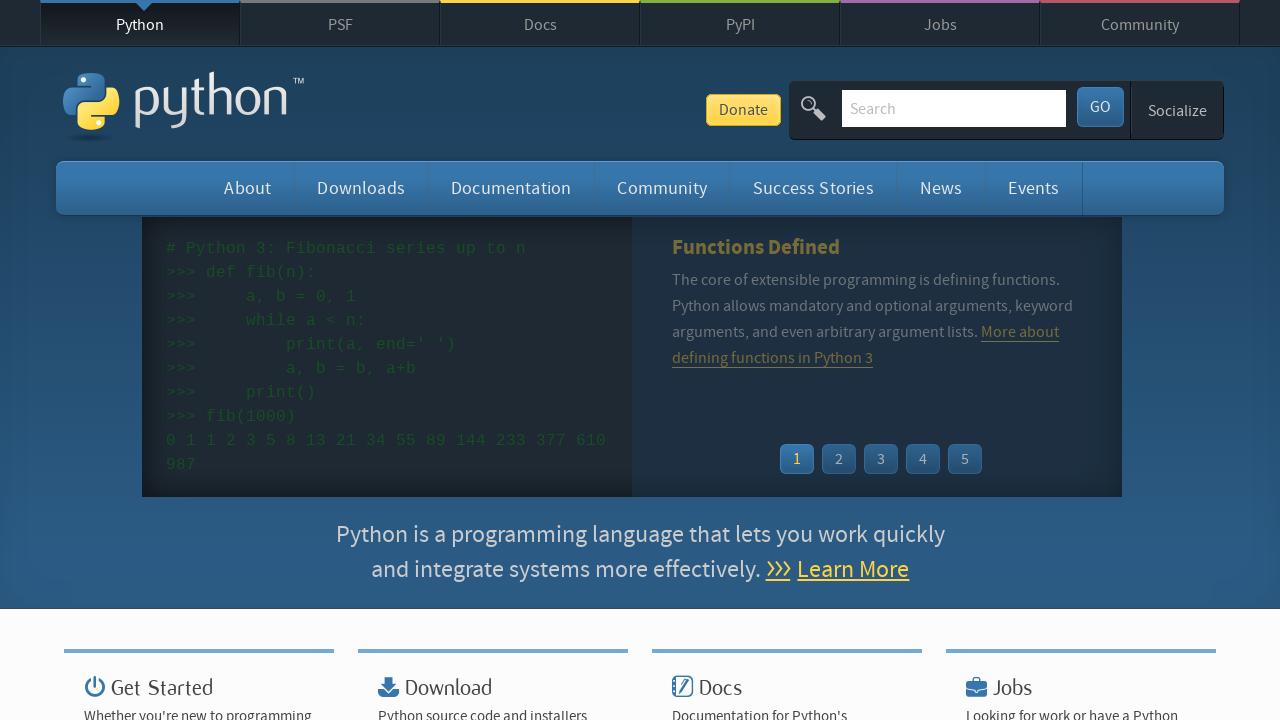

Site map section became visible
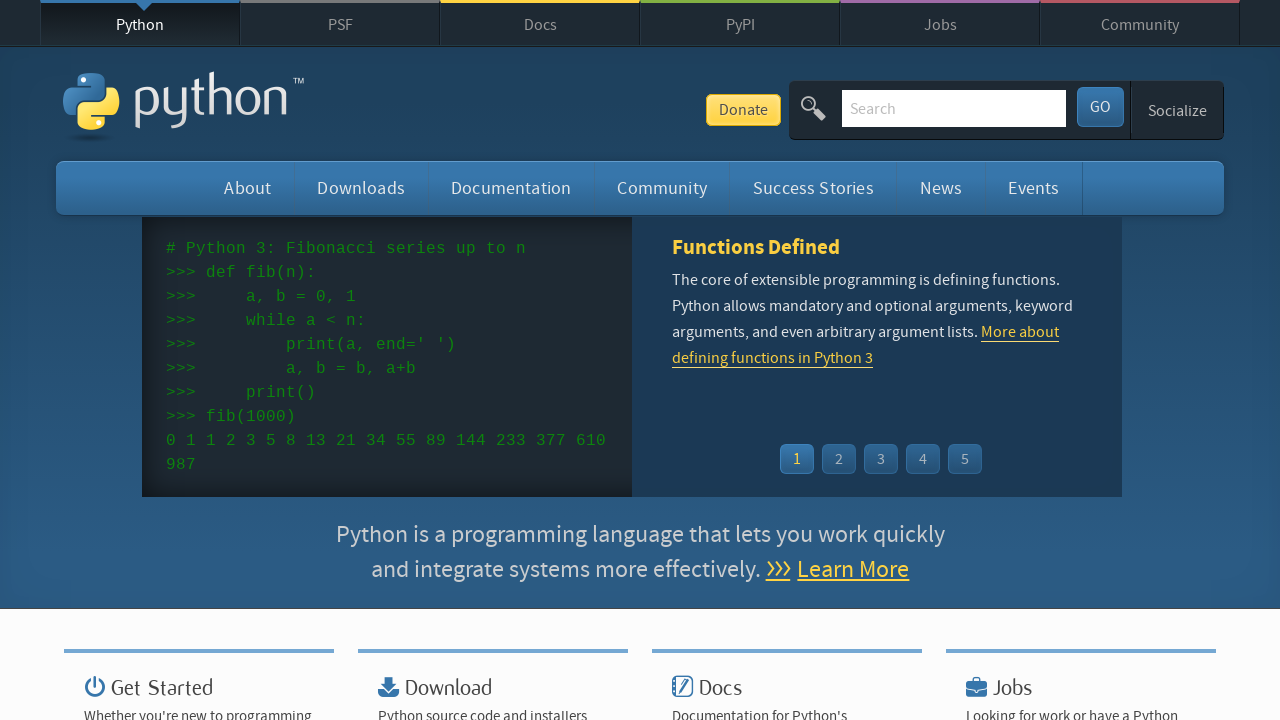

Located element in site map section
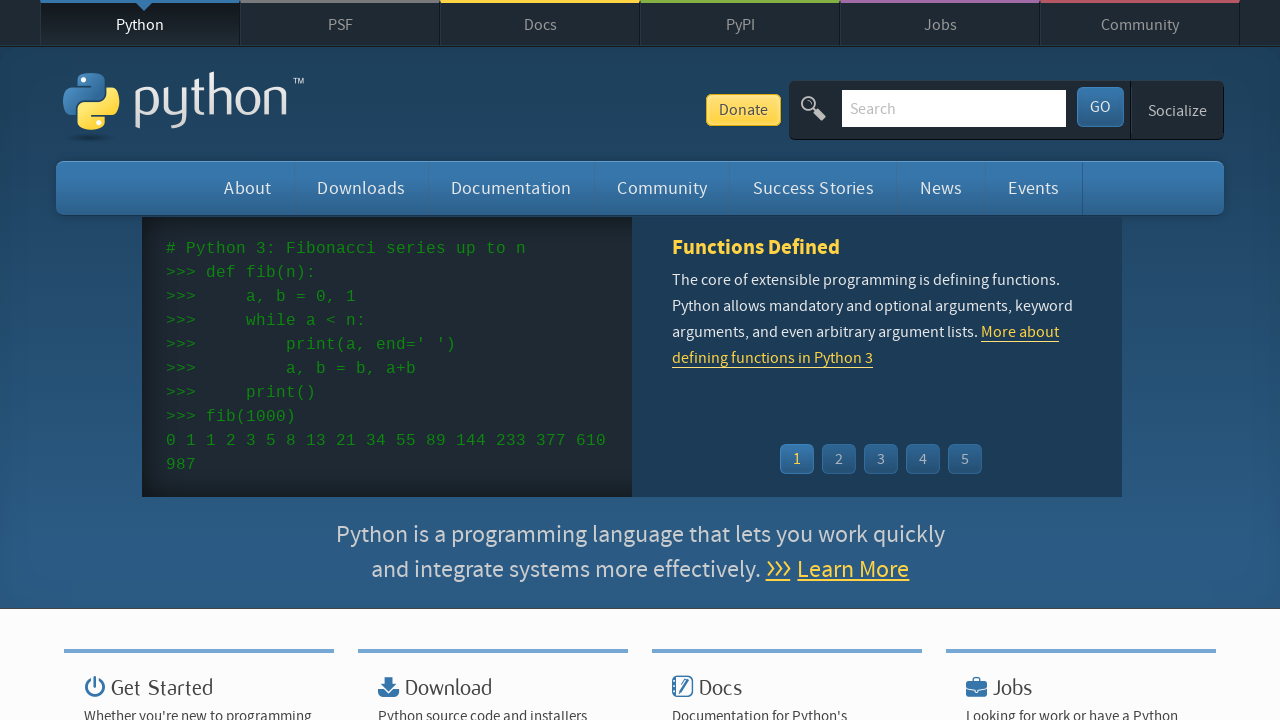

Element in site map is visible and ready
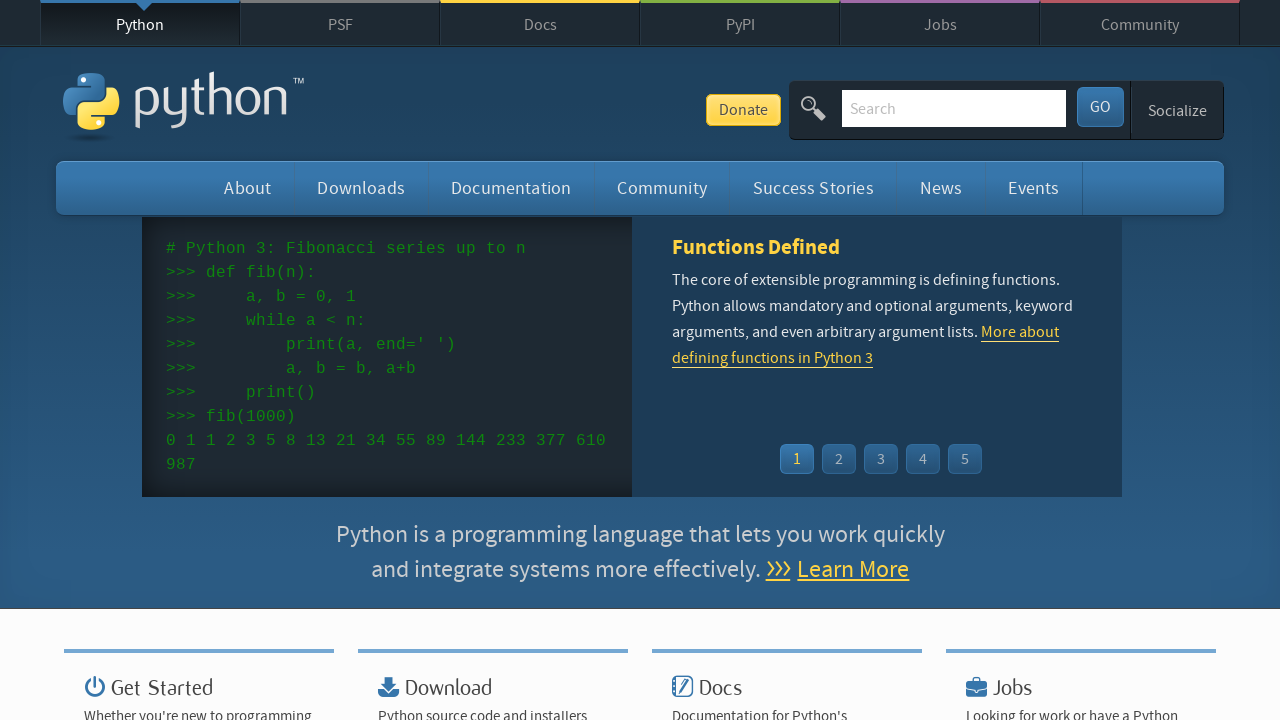

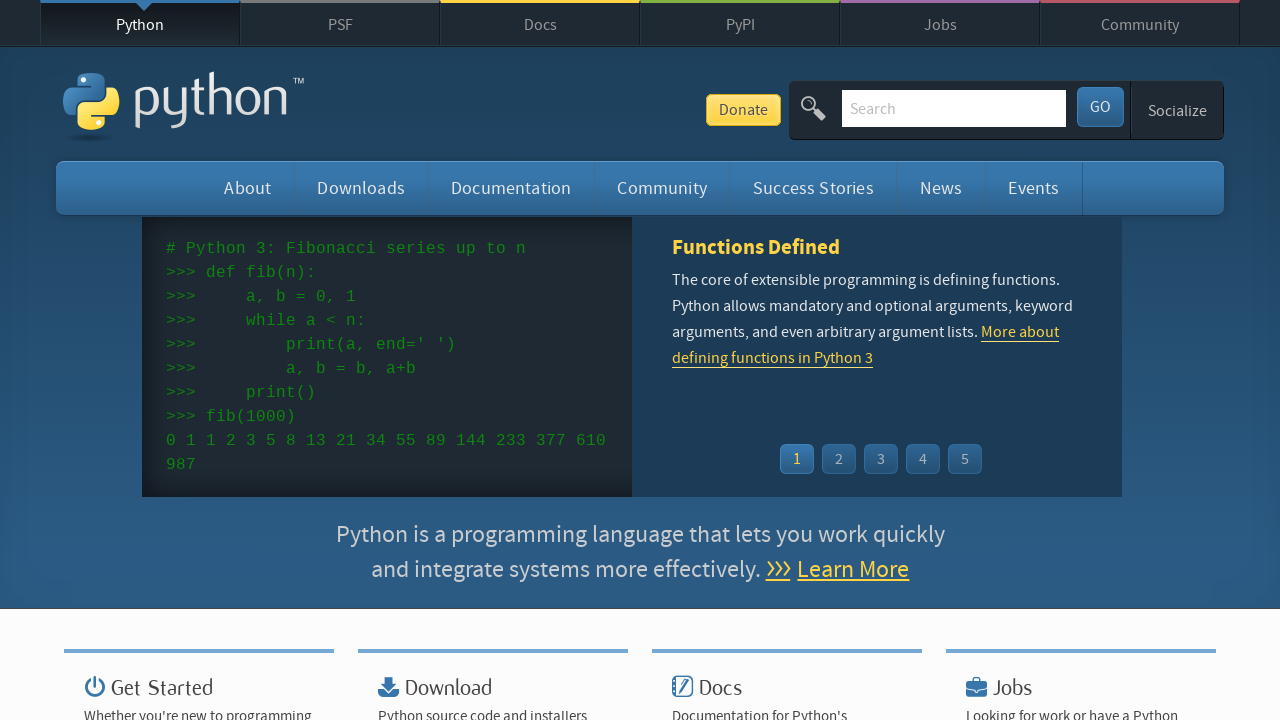